Tests registration form with invalid phone number formats, both too short and wrong prefix

Starting URL: https://alada.vn/tai-khoan/dang-ky.html

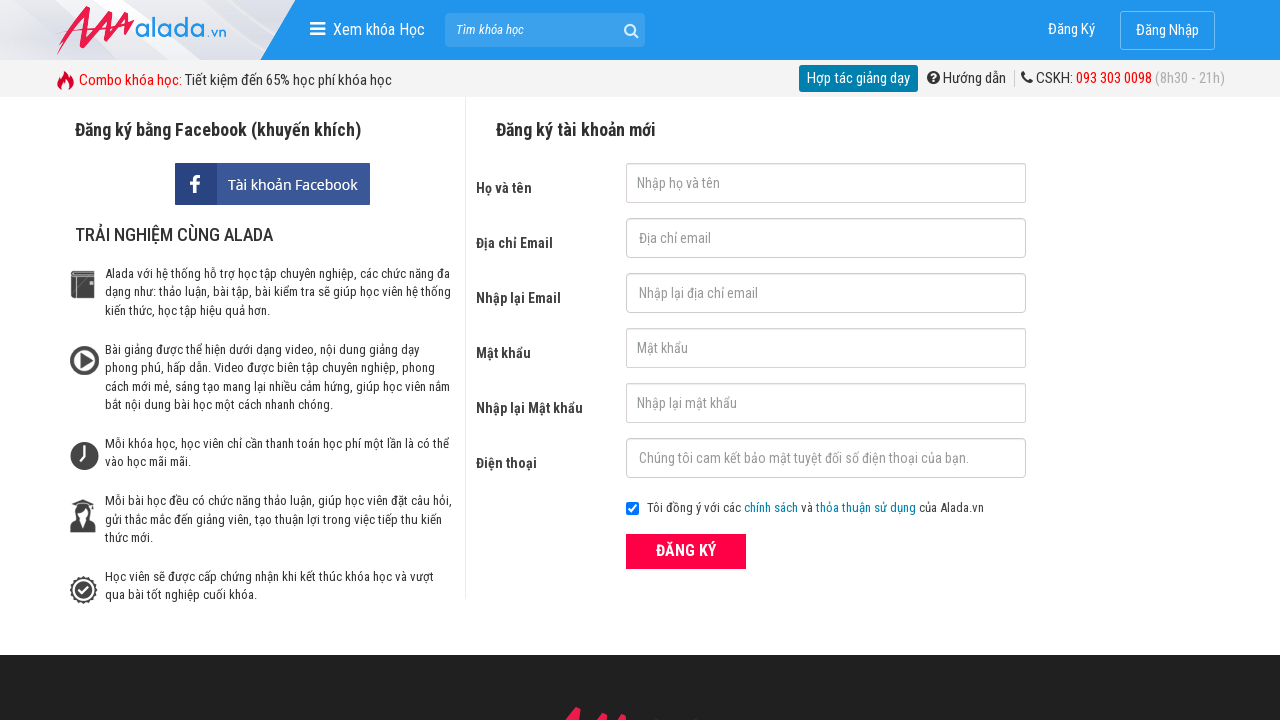

Filled first name field with 'John Kenedy' on #txtFirstname
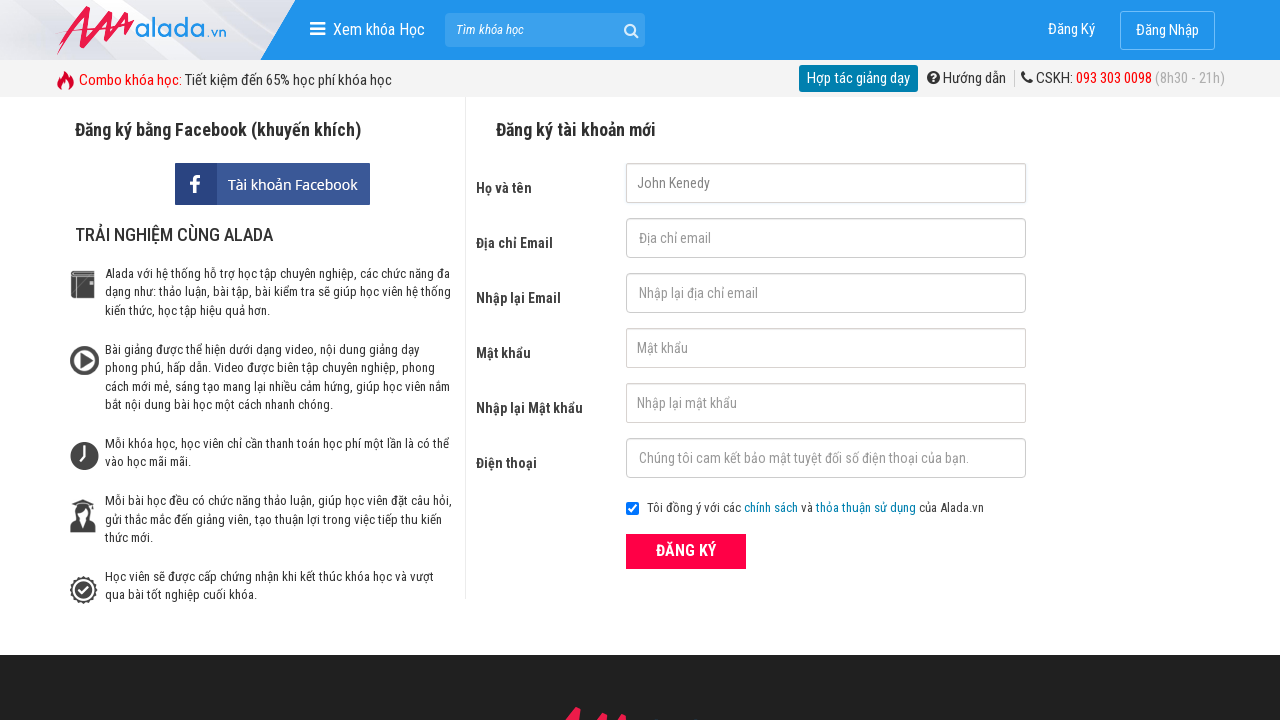

Filled email field with 'johnkenedy@gmail.net' on #txtEmail
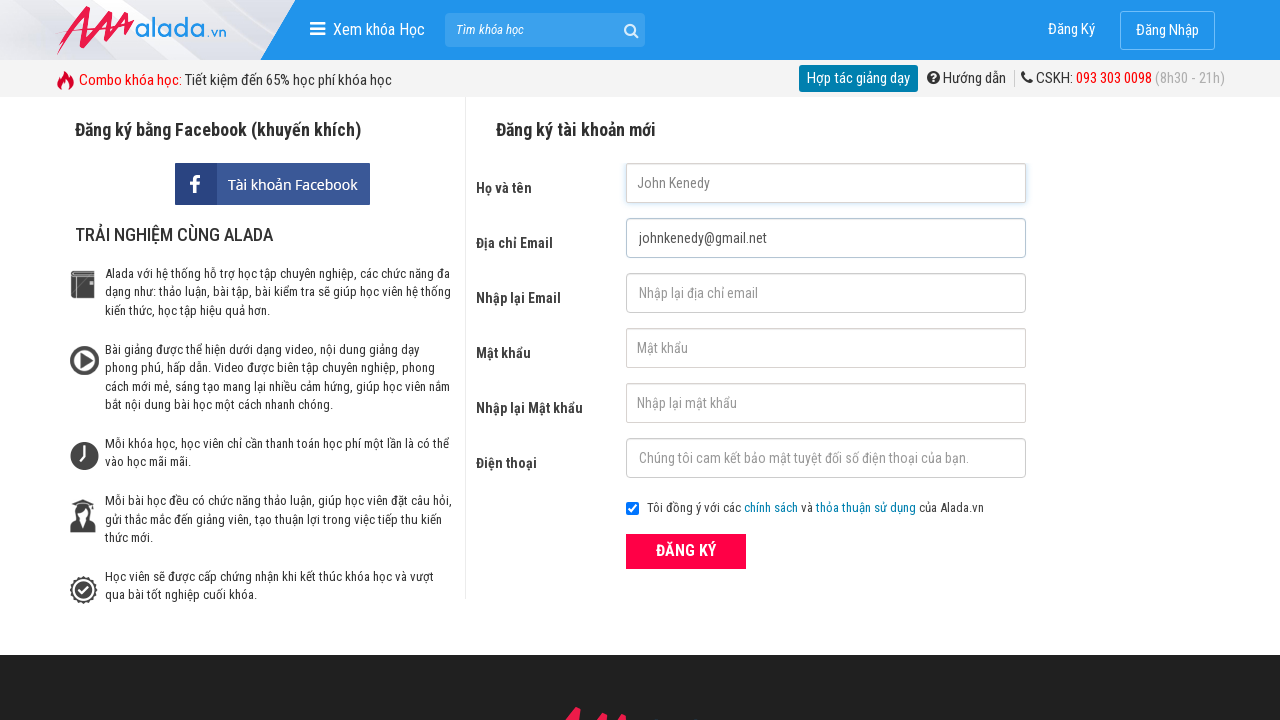

Filled confirm email field with 'johnkenedy@gmail.net' on #txtCEmail
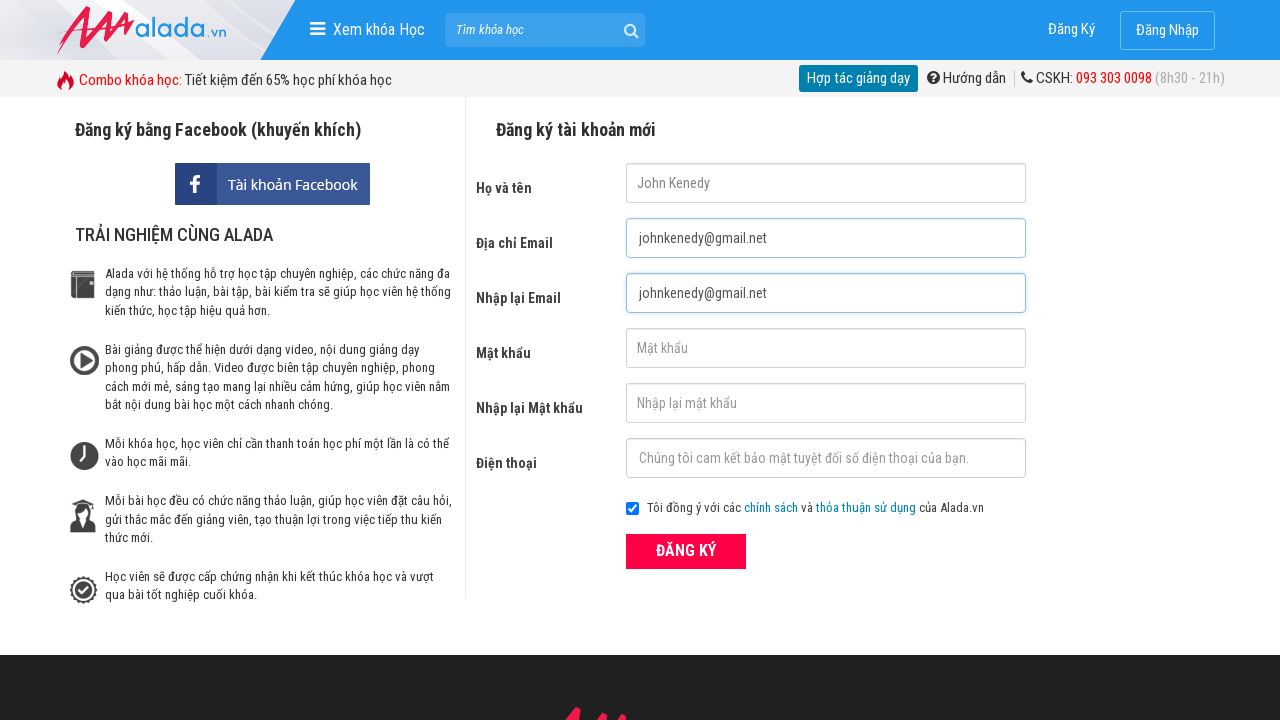

Filled password field with '123456' on #txtPassword
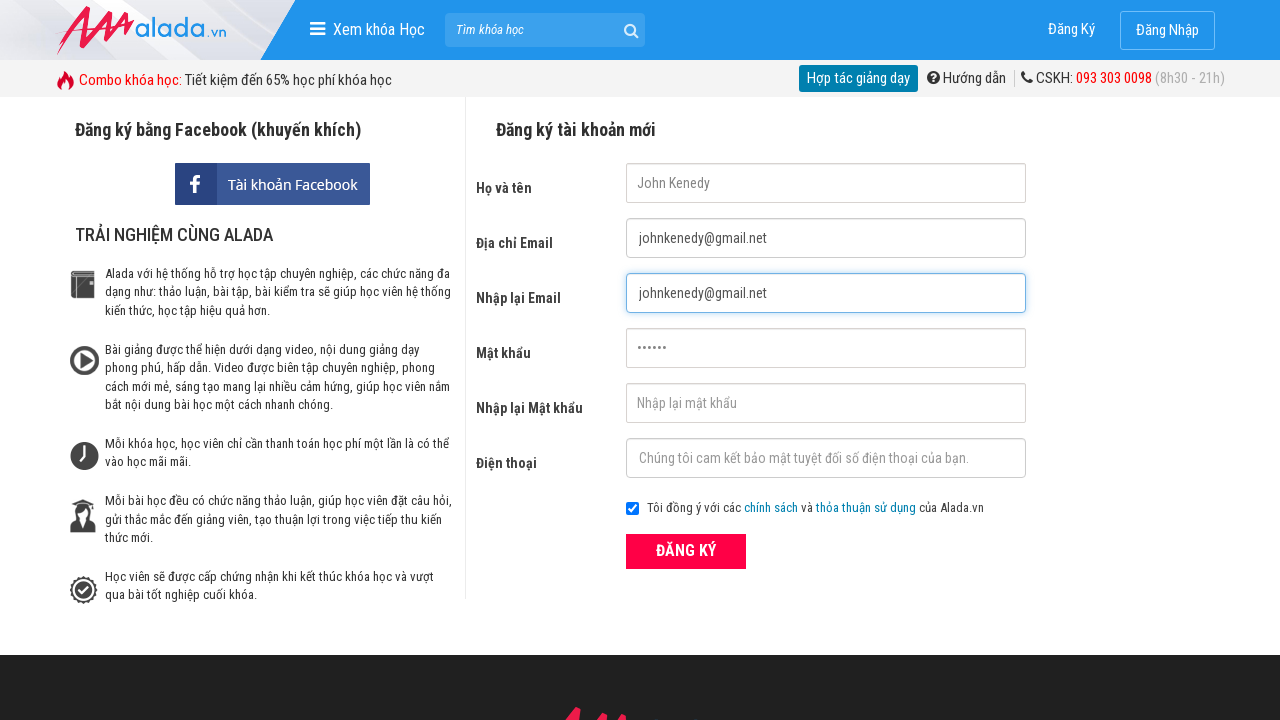

Filled confirm password field with '123456' on #txtCPassword
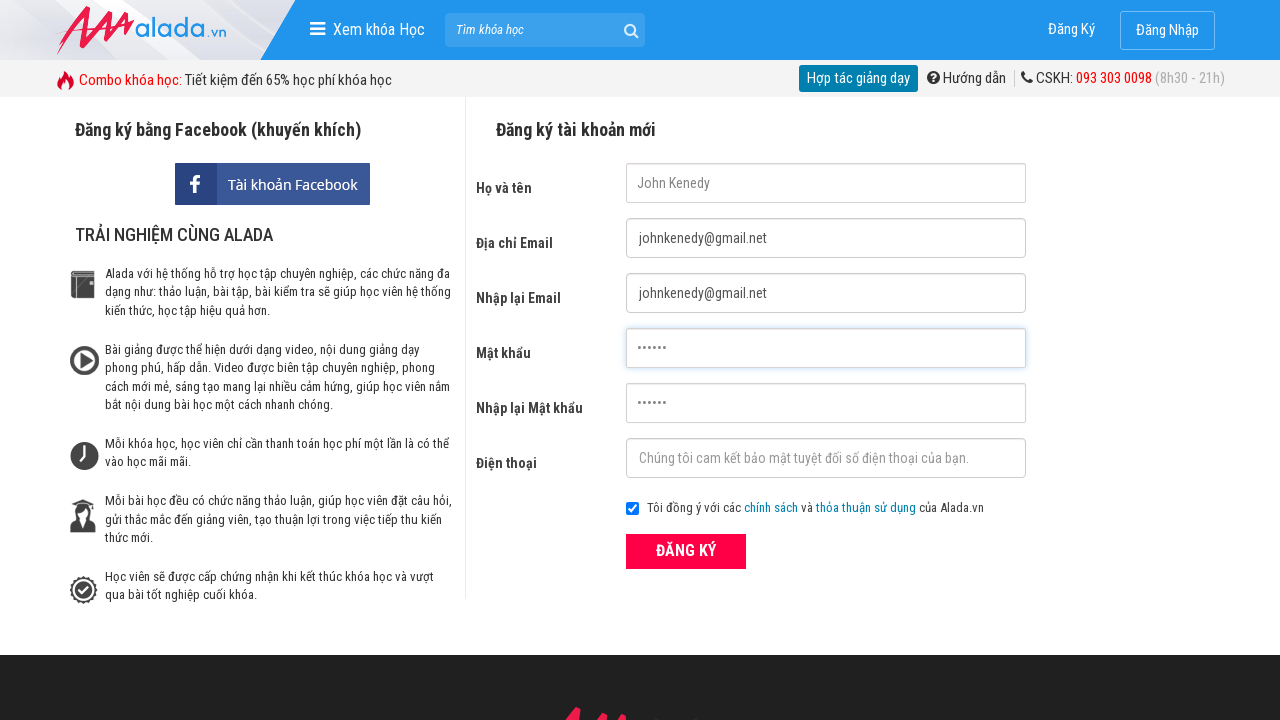

Filled phone field with too-short phone number '098754321' on #txtPhone
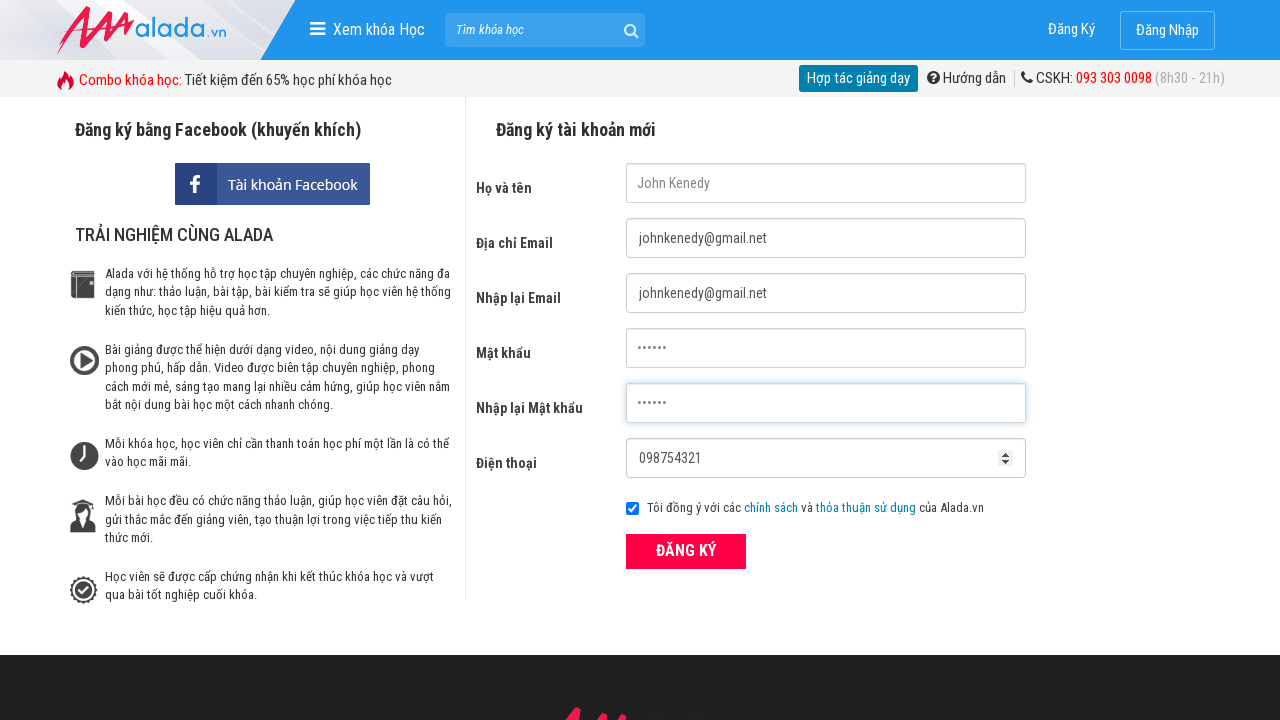

Clicked register button with invalid short phone number at (686, 551) on xpath=//form[@id='frmLogin']//button[text()='ĐĂNG KÝ']
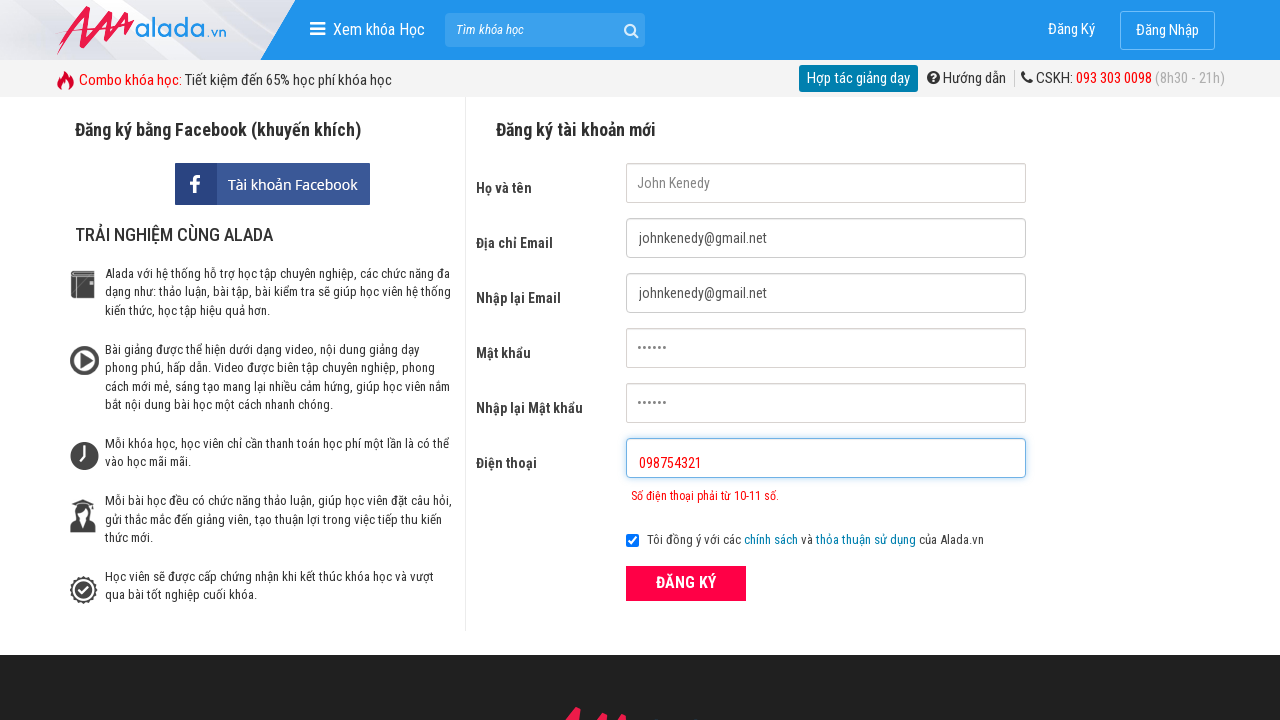

Waited for error message to appear for short phone number
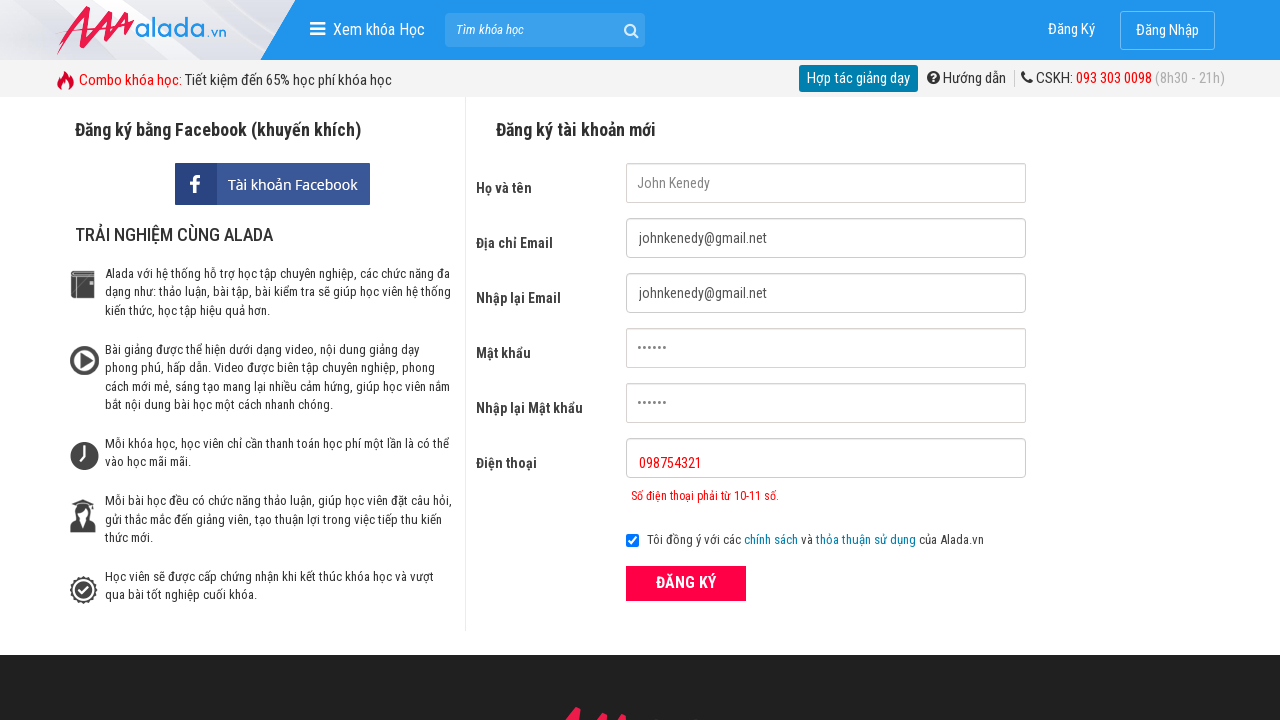

Cleared phone field on #txtPhone
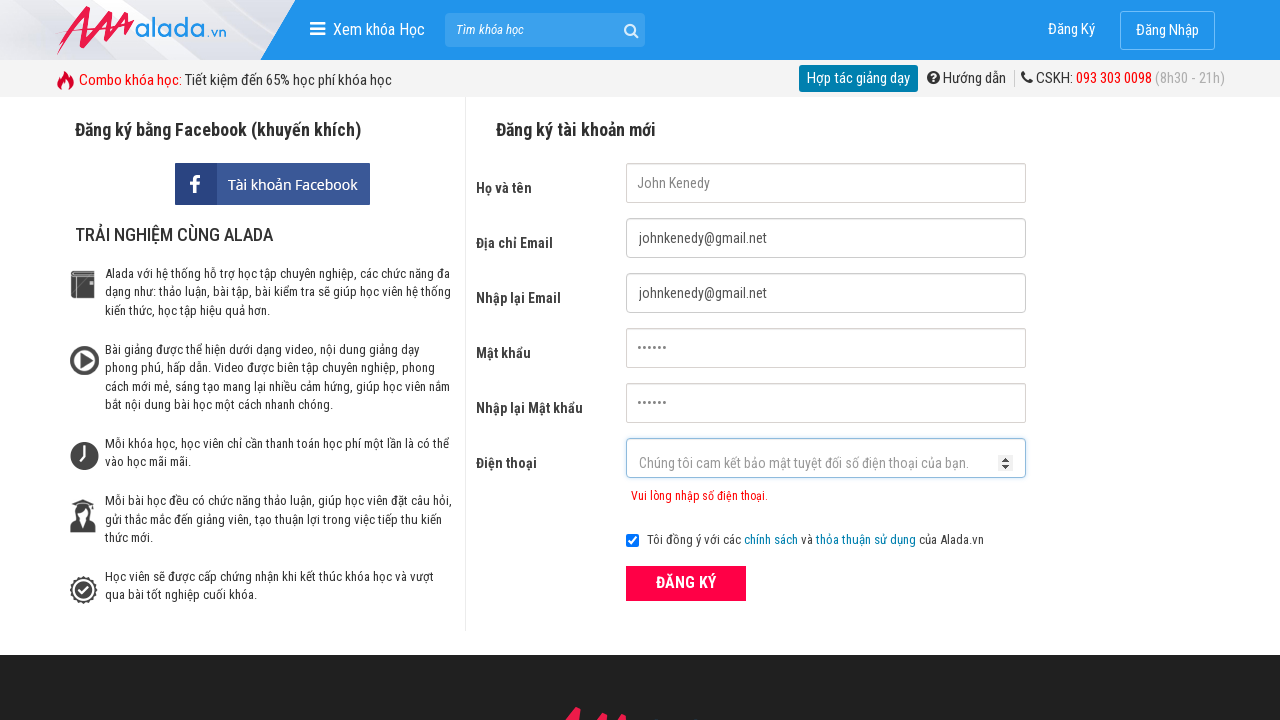

Filled phone field with invalid prefix phone number '98754321' on #txtPhone
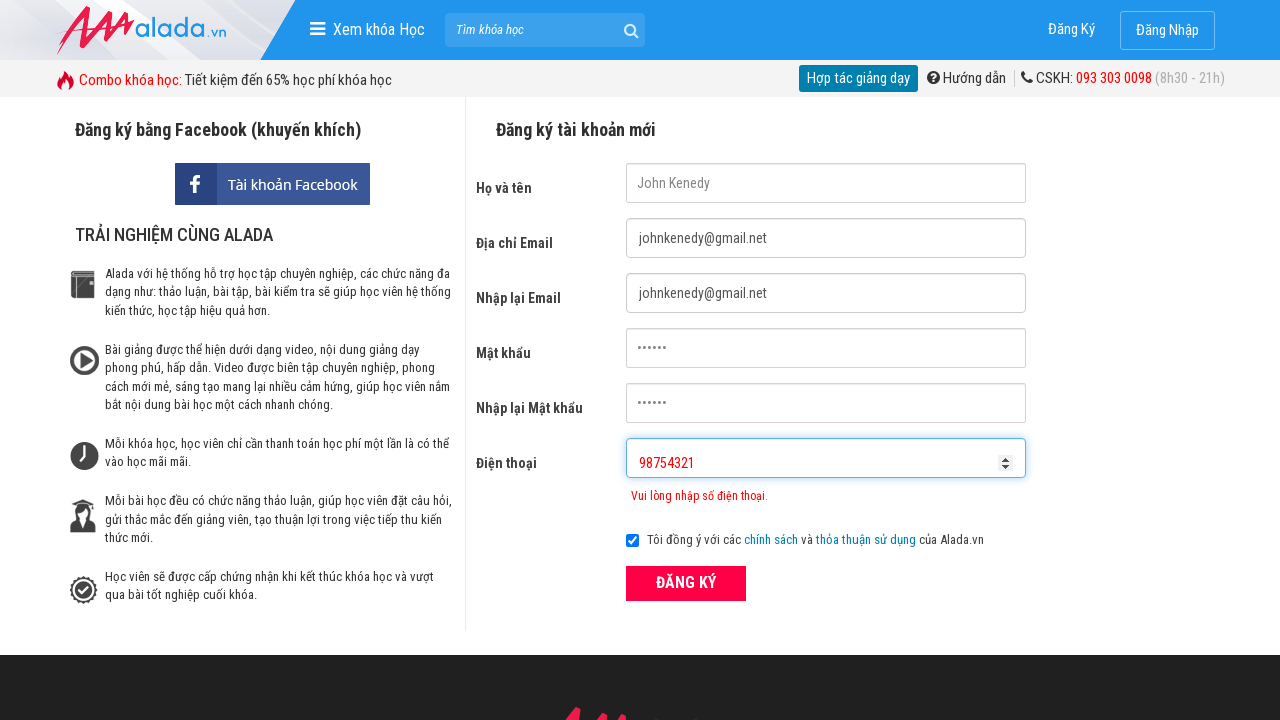

Clicked register button with invalid prefix phone number at (686, 583) on xpath=//form[@id='frmLogin']//button[text()='ĐĂNG KÝ']
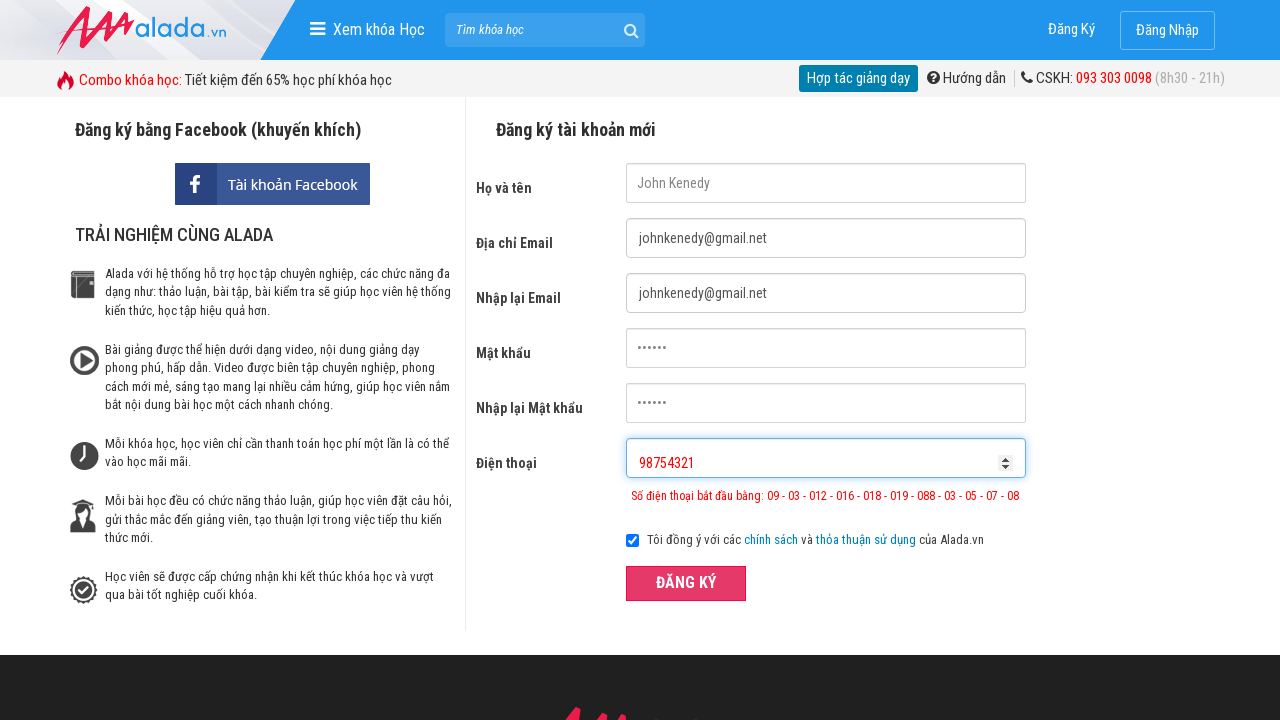

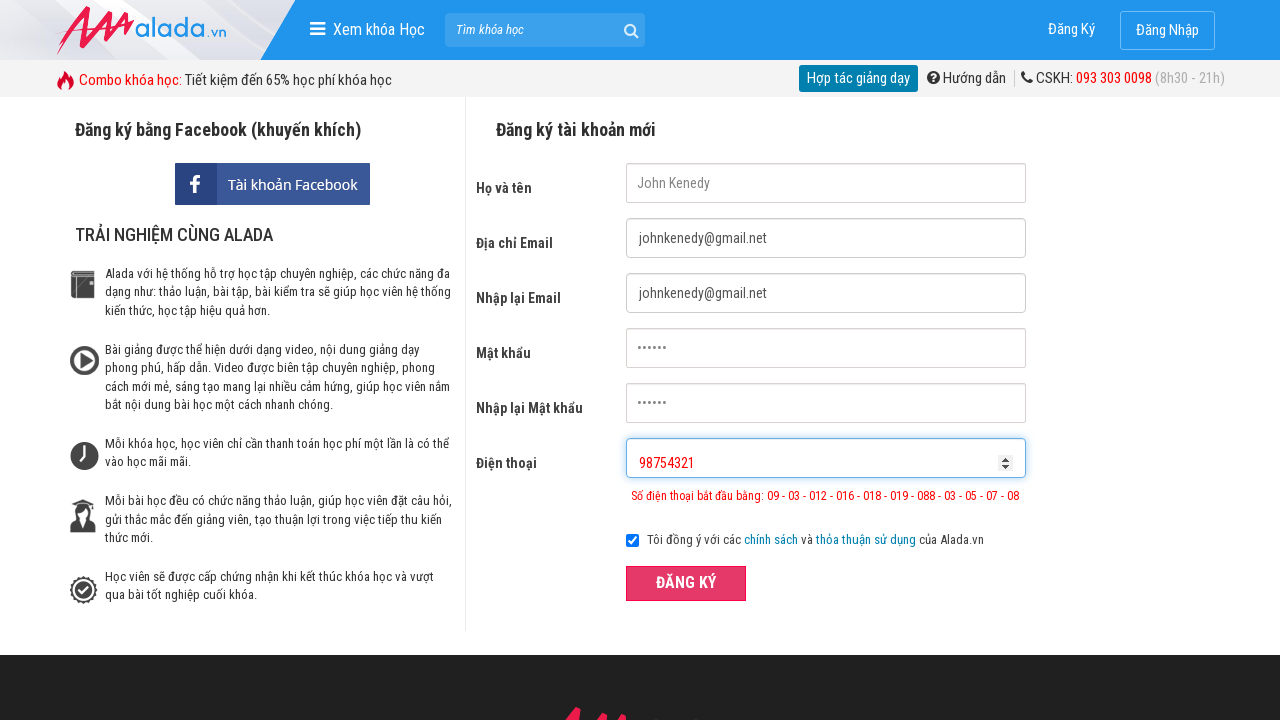